Tests handling of a simple JavaScript alert by clicking a button to trigger it and accepting the alert

Starting URL: https://demoqa.com/alerts

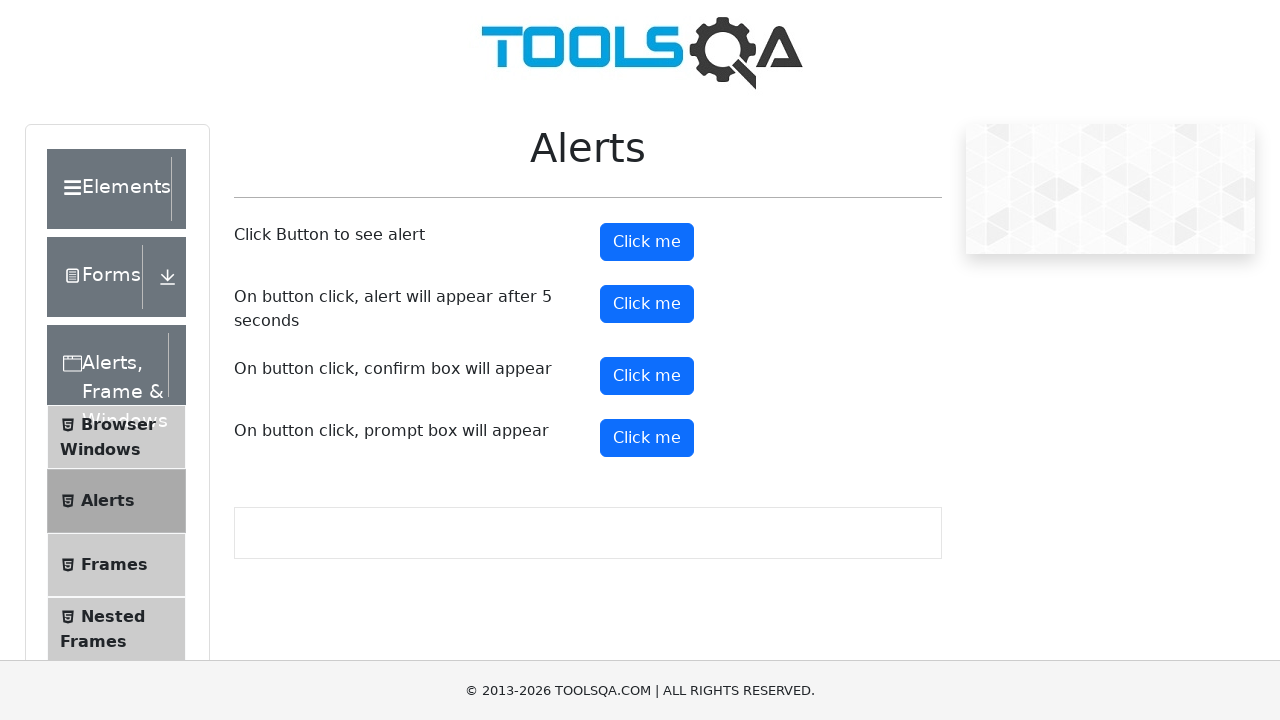

Scrolled down 700 pixels to make alert button visible
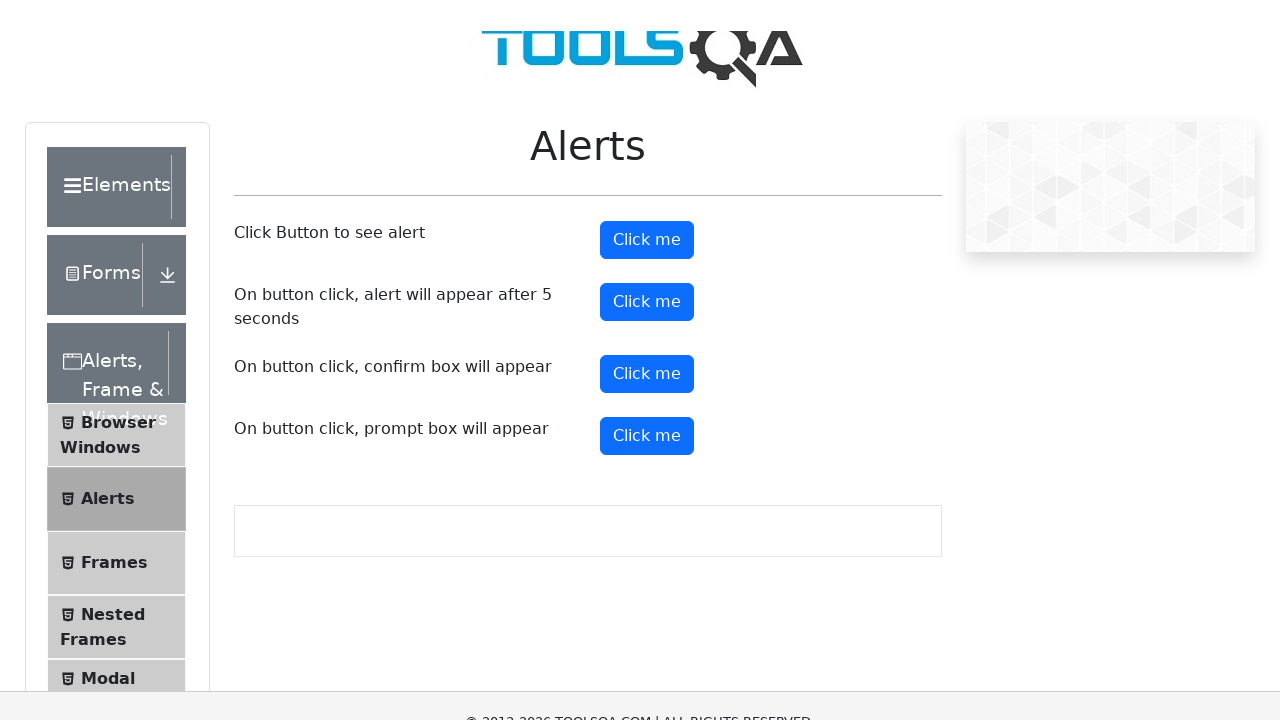

Clicked the alert button to trigger JavaScript alert at (647, 19) on #alertButton
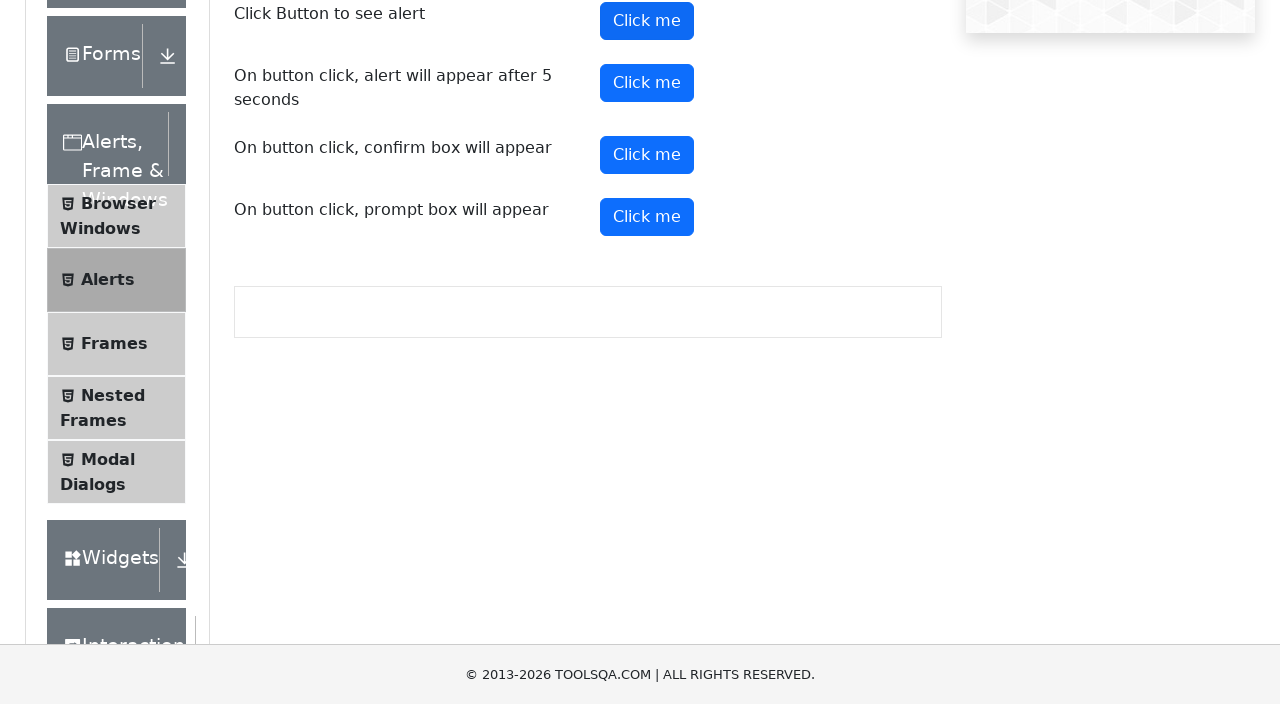

Set up dialog handler to accept the alert
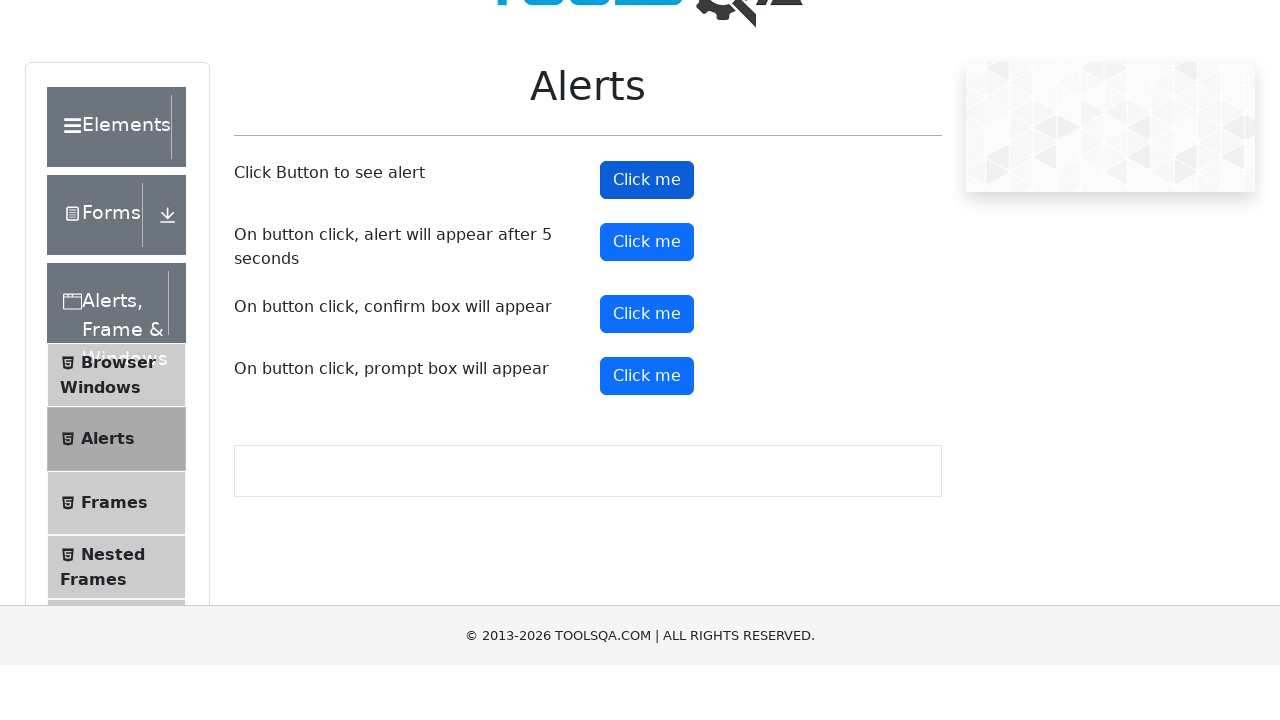

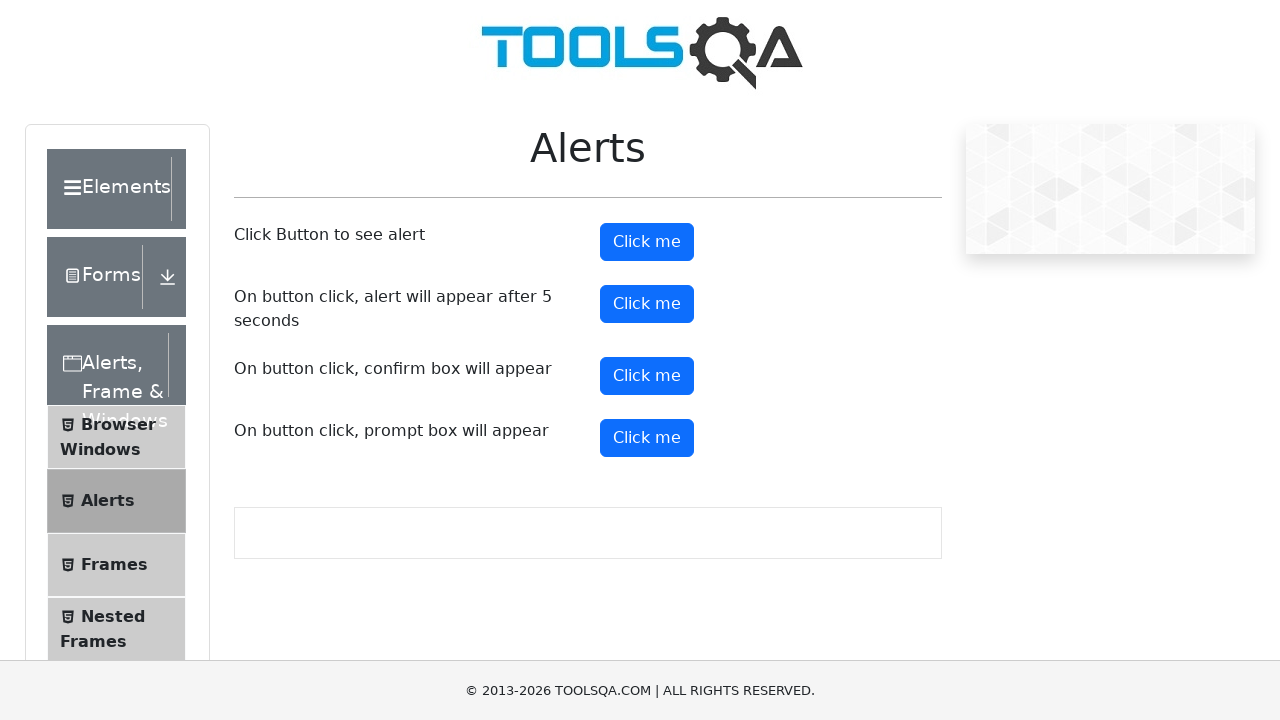